Tests jQuery UI selectable widget by selecting multiple items (Item 1, Item 3, and Item 5) using Ctrl+click to demonstrate multi-selection functionality

Starting URL: https://jqueryui.com/selectable/

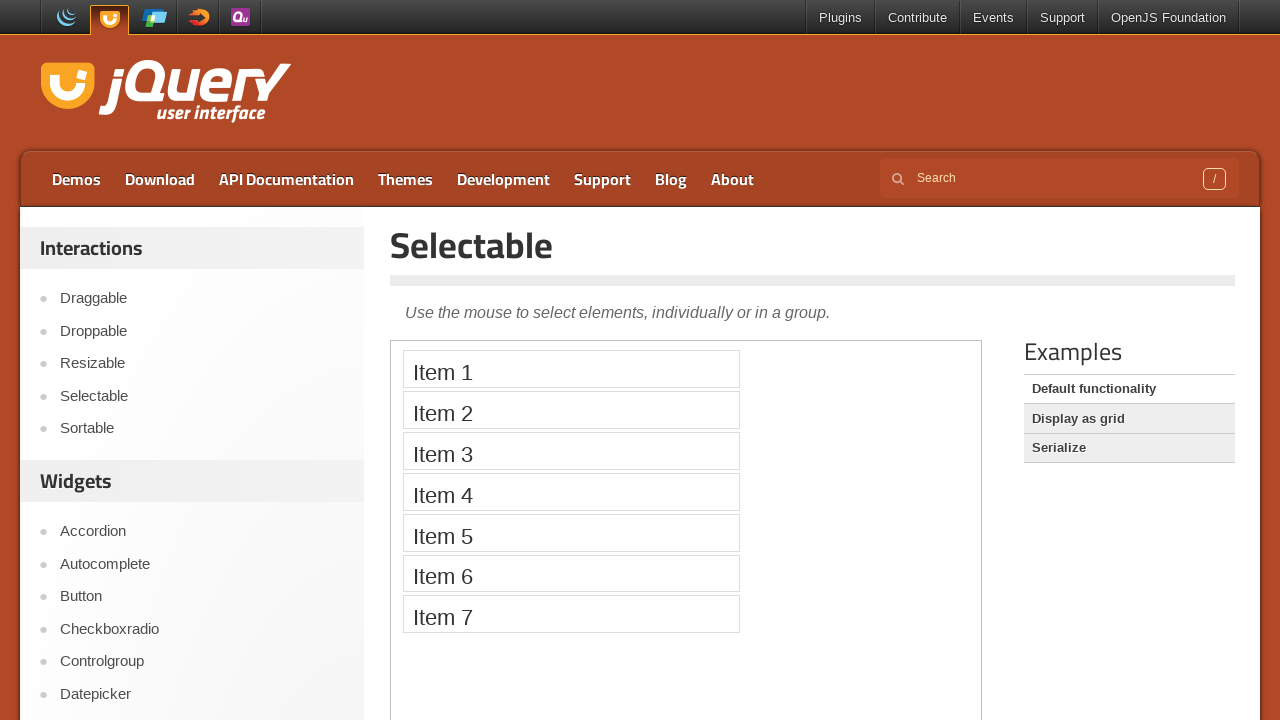

Navigated to jQuery UI Selectable demo page
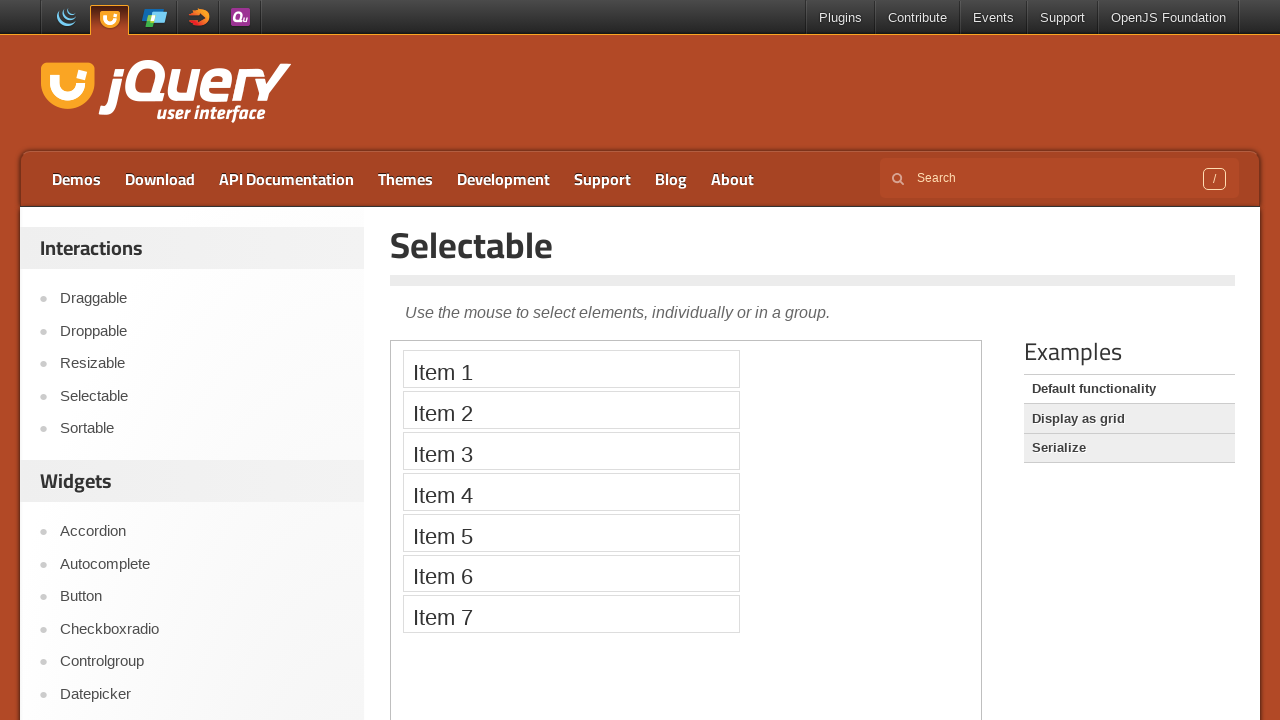

Located iframe containing selectable widget
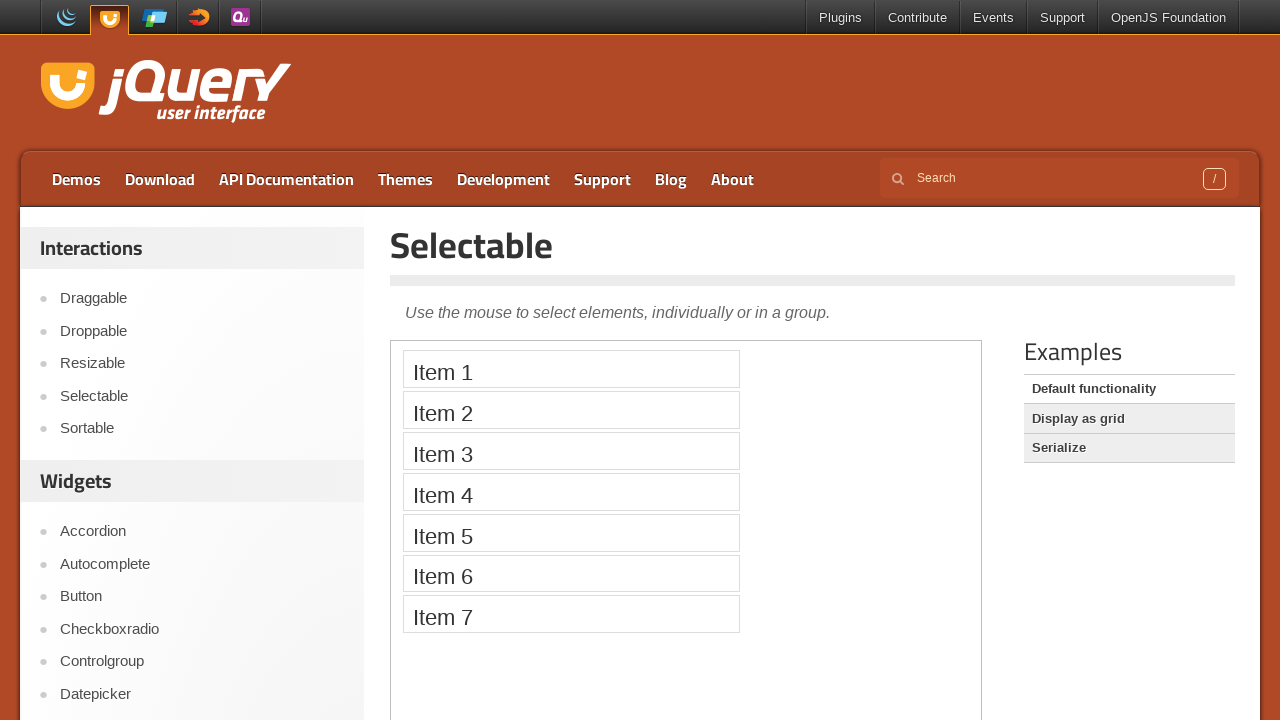

Ctrl+clicked Item 1 to select it at (571, 369) on iframe >> nth=0 >> internal:control=enter-frame >> xpath=//li[text()='Item 1']
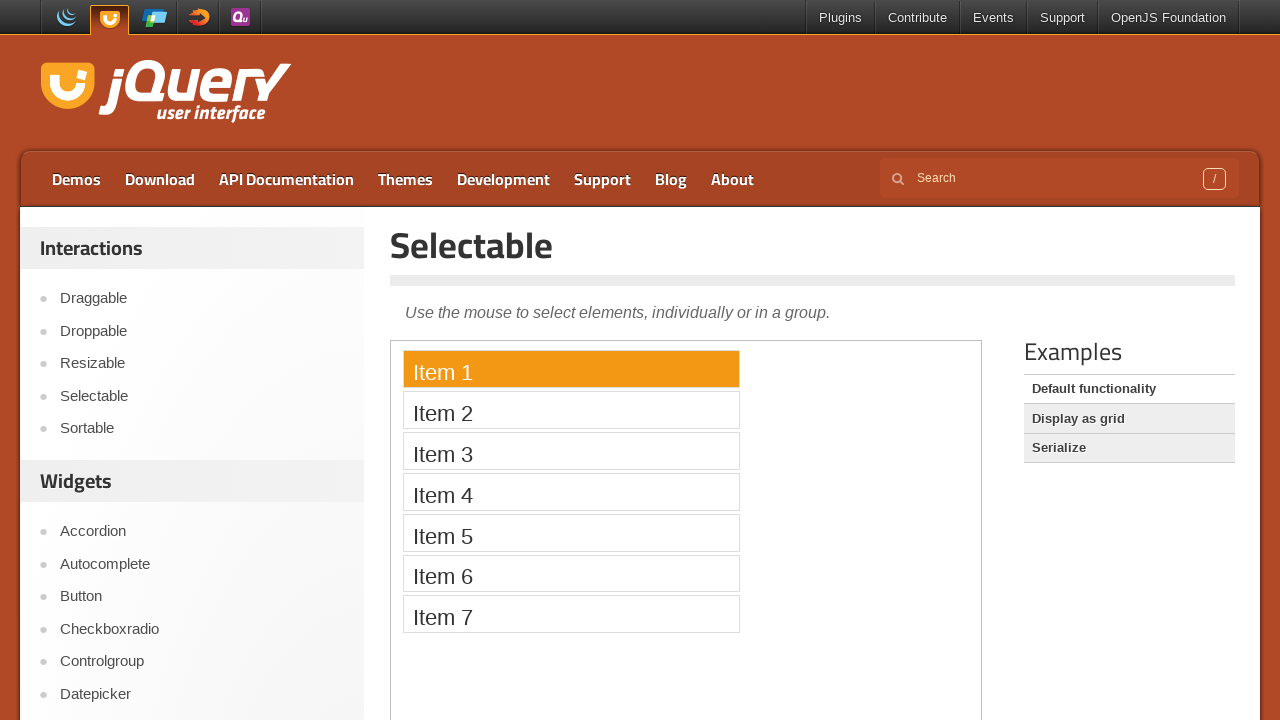

Ctrl+clicked Item 3 to add it to selection at (571, 451) on iframe >> nth=0 >> internal:control=enter-frame >> xpath=//li[text()='Item 3']
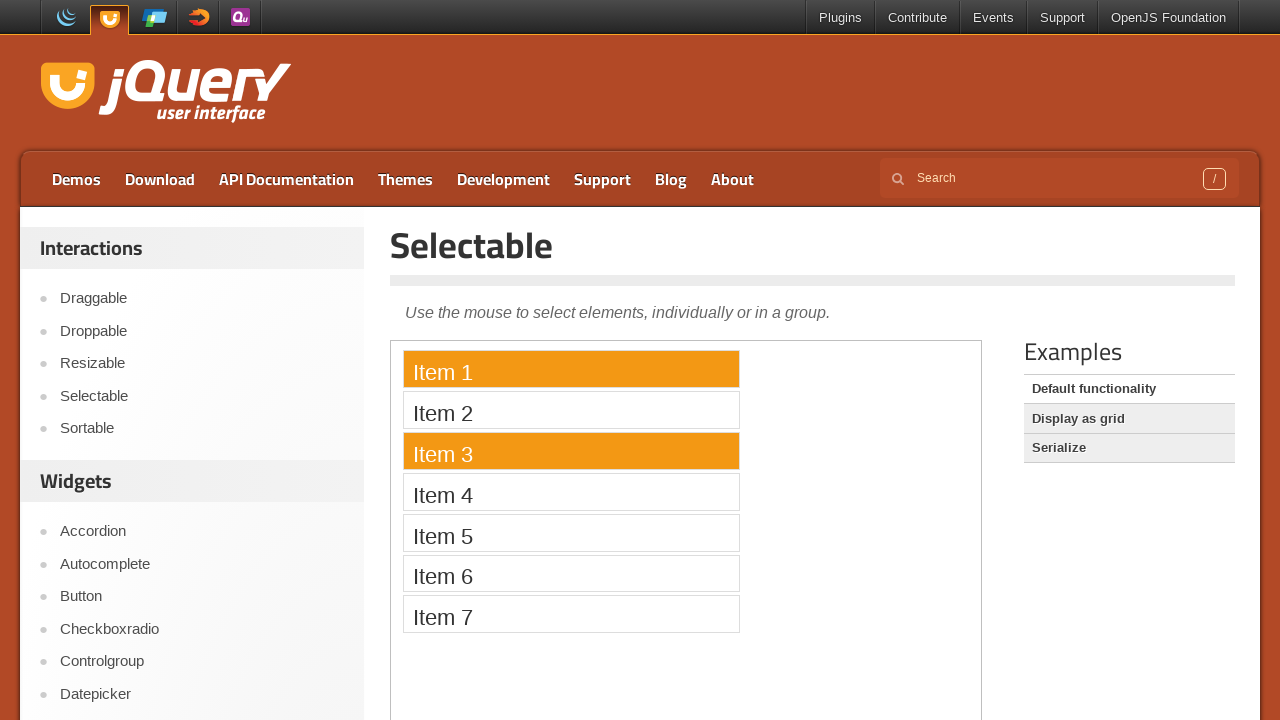

Ctrl+clicked Item 5 to add it to selection at (571, 532) on iframe >> nth=0 >> internal:control=enter-frame >> xpath=//li[text()='Item 5']
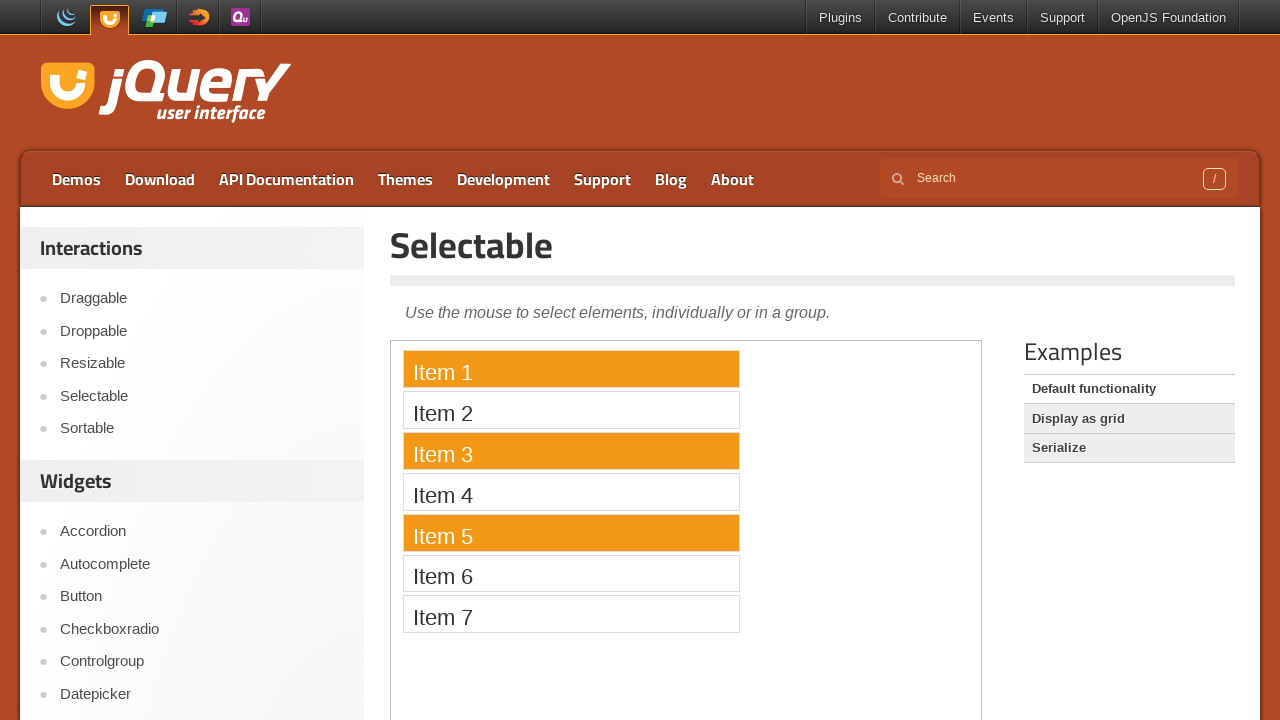

Verified Item 1 is visible (multi-selection complete)
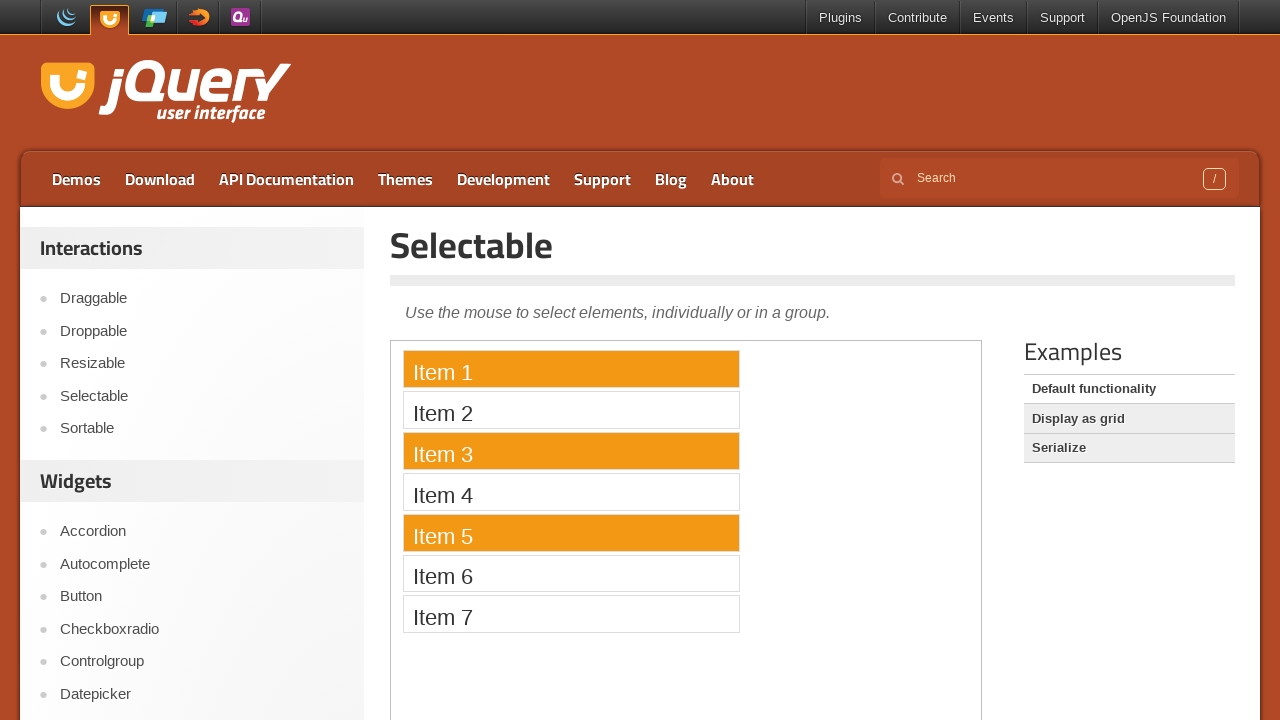

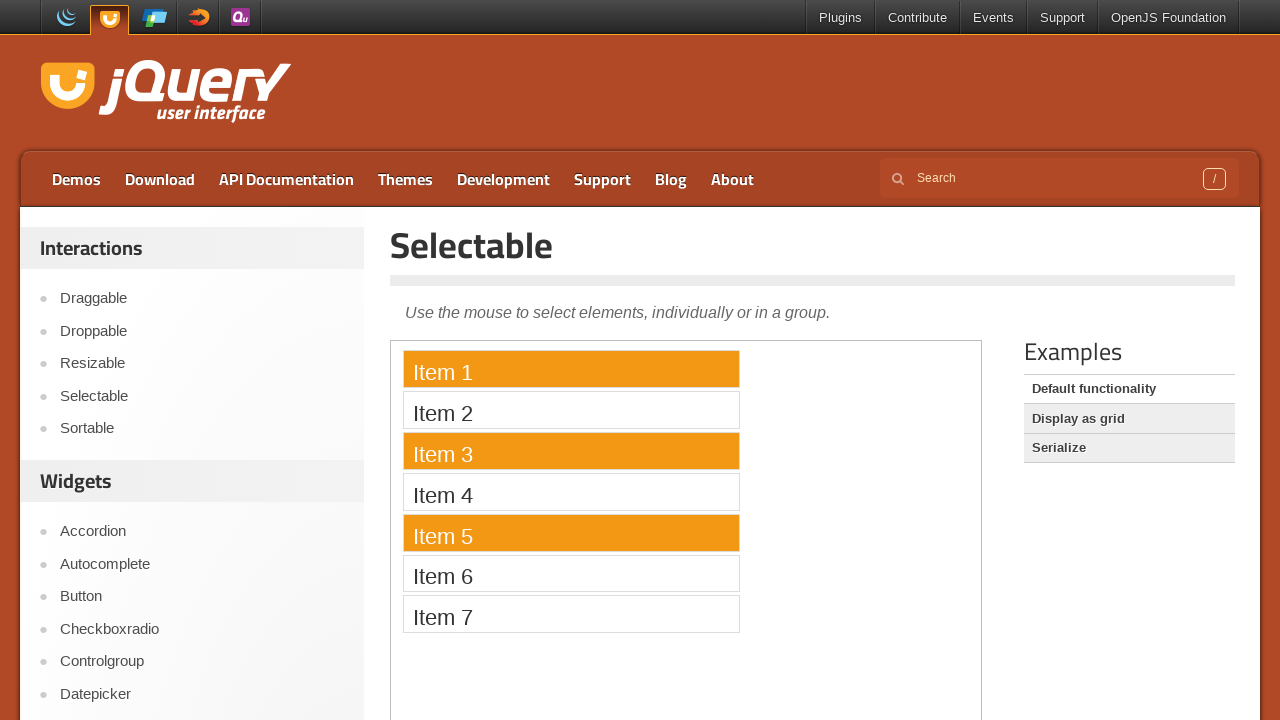